Navigates to the courses page and clicks on a navigation element after waiting for it to become visible

Starting URL: https://www.letskodeit.com/courses

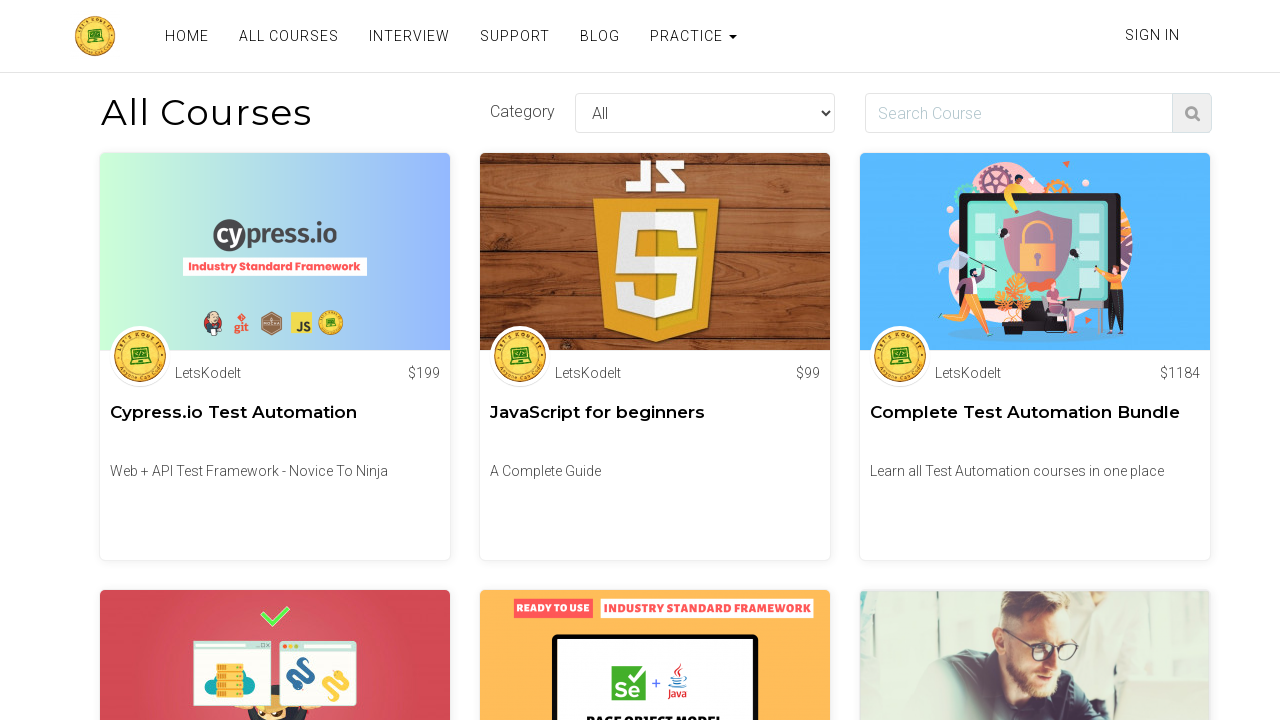

Waited for navigation element to become visible
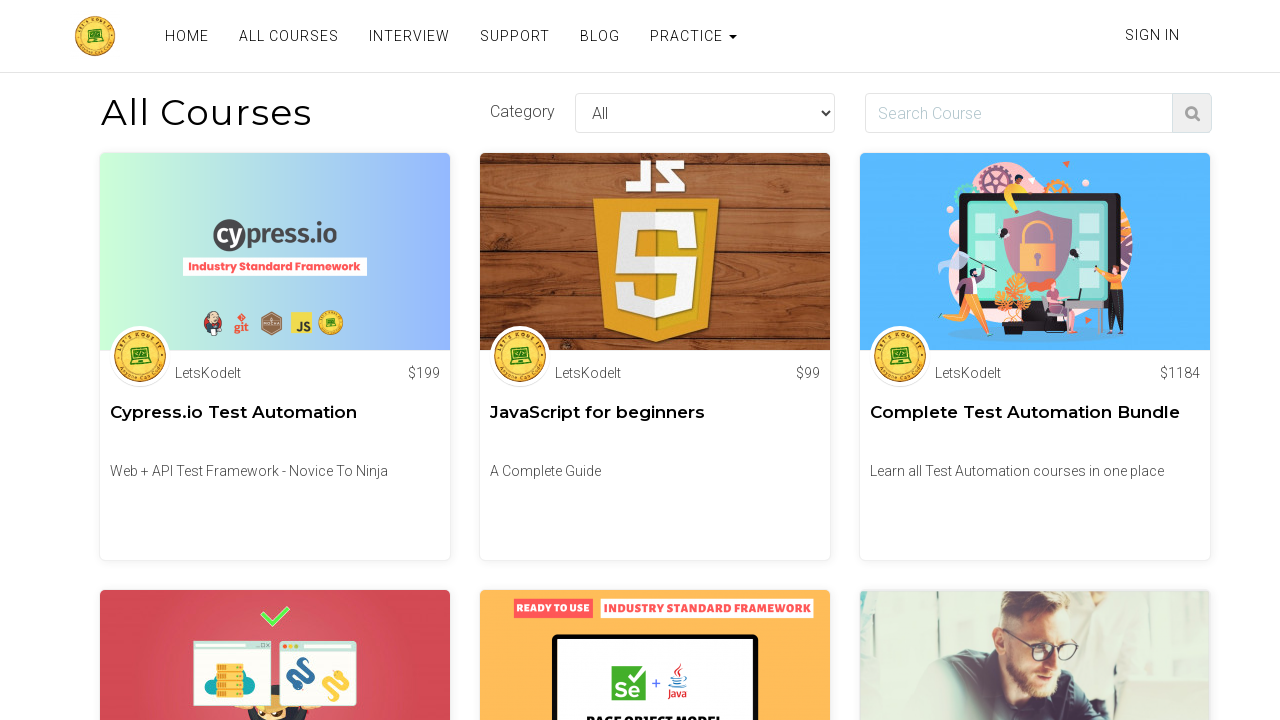

Clicked on the navigation element at (1152, 35) on xpath=//*[@id="navbar-inverse-collapse"]/div/div/a
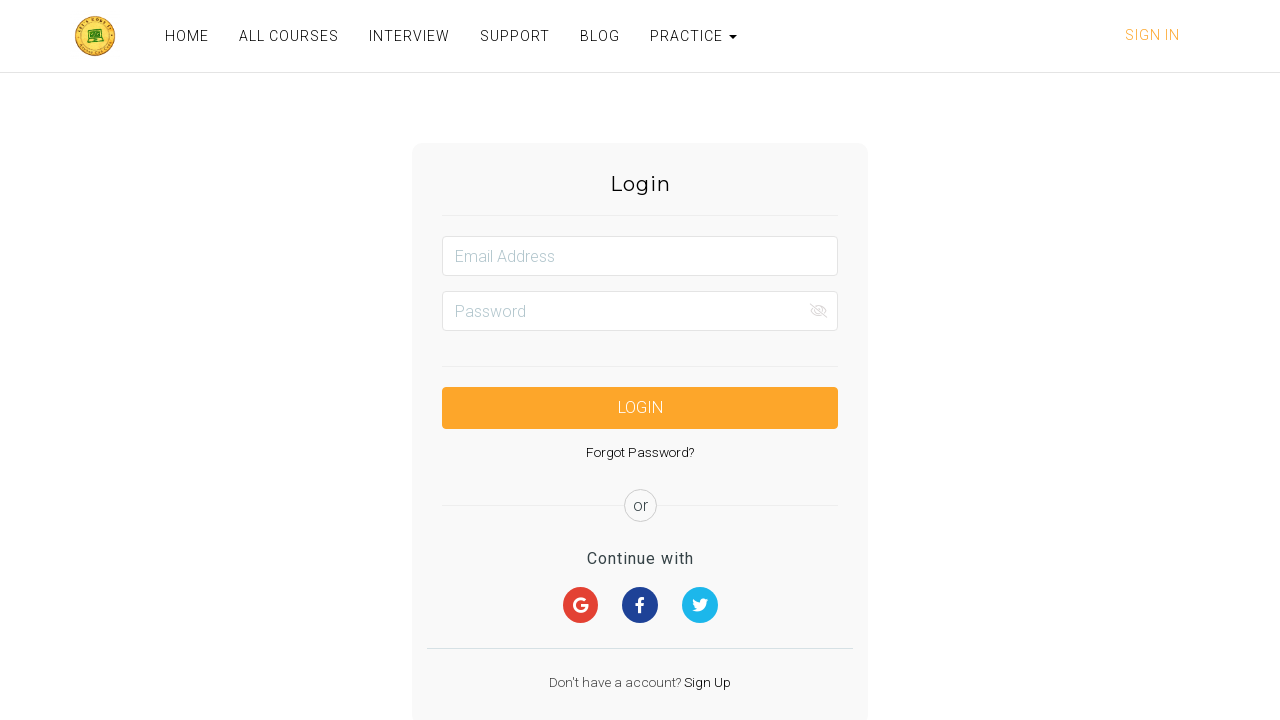

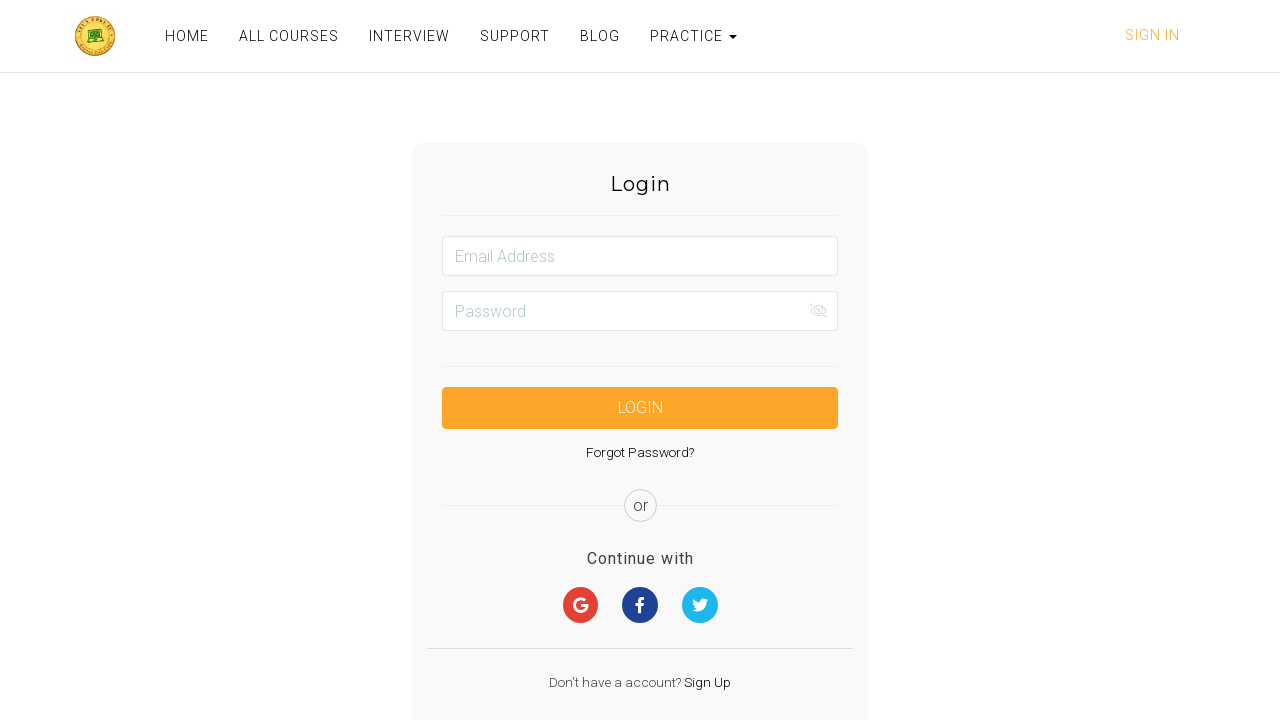